Tests the jQuery UI datepicker by switching to an iframe, opening the datepicker, and selecting a specific date

Starting URL: https://jqueryui.com/datepicker/

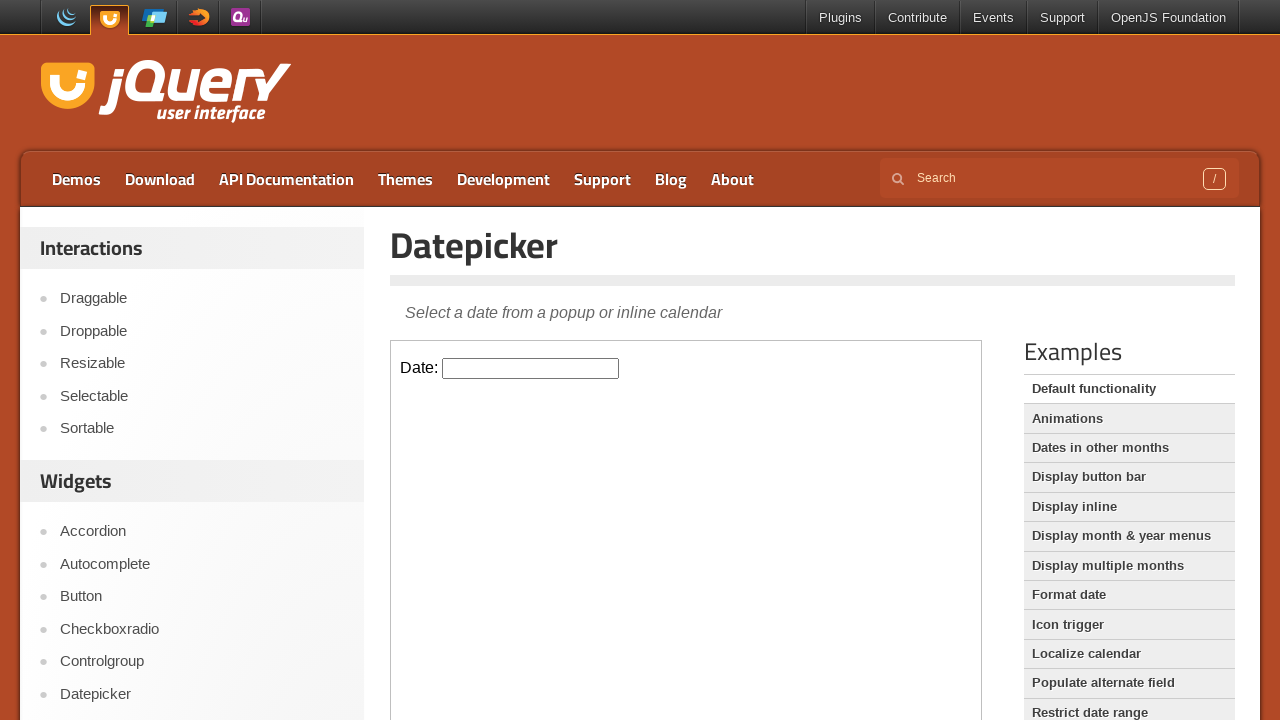

Located the iframe containing the datepicker demo
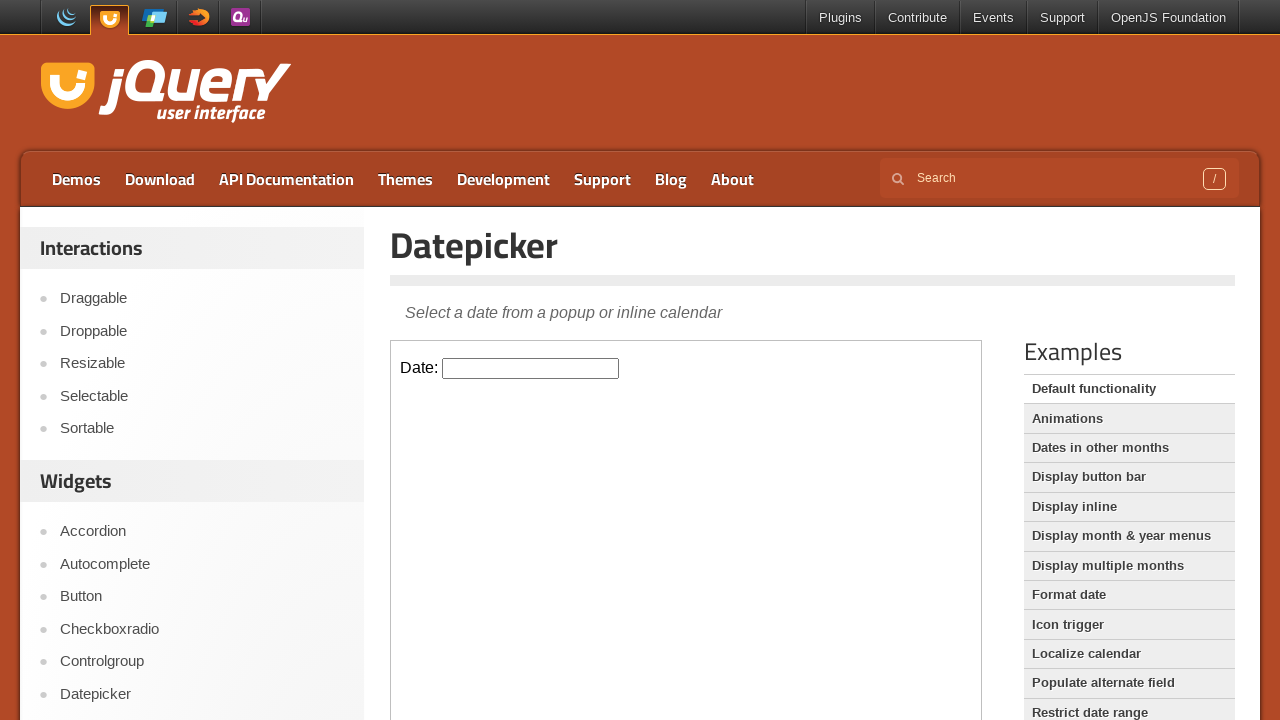

Located the datepicker input field
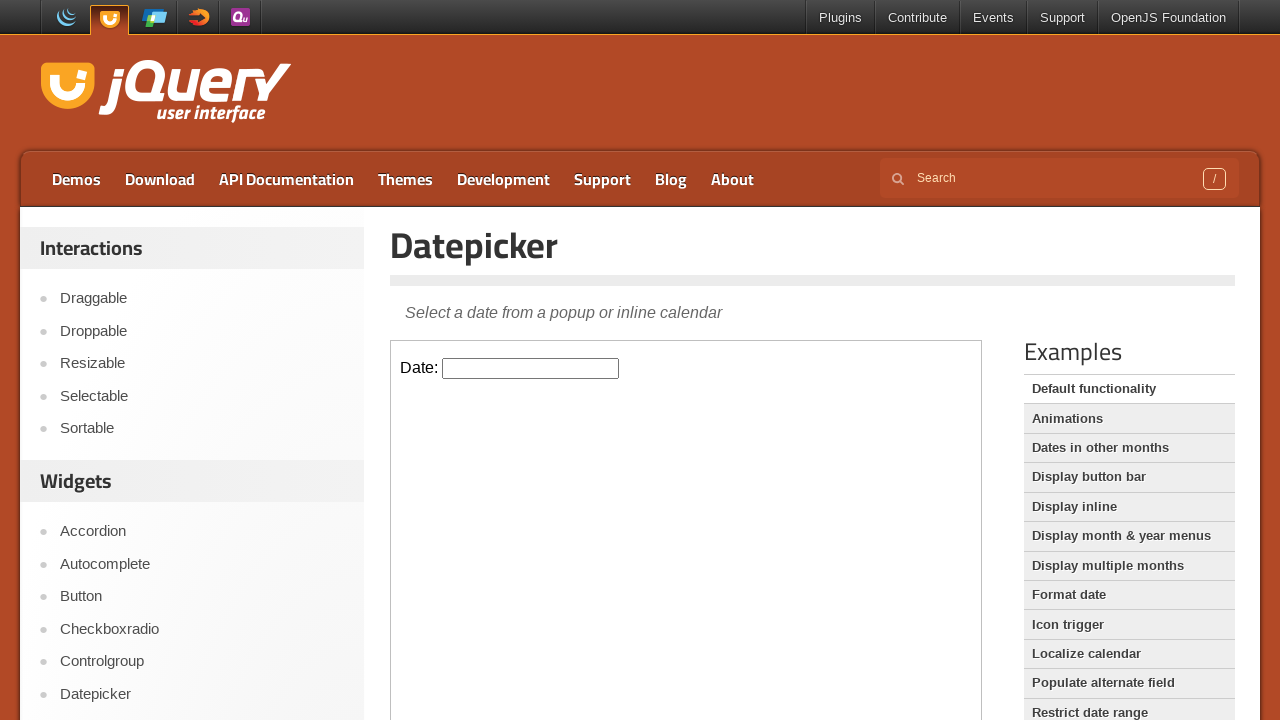

Clicked on the datepicker input to open the calendar at (531, 368) on iframe >> nth=0 >> internal:control=enter-frame >> #datepicker
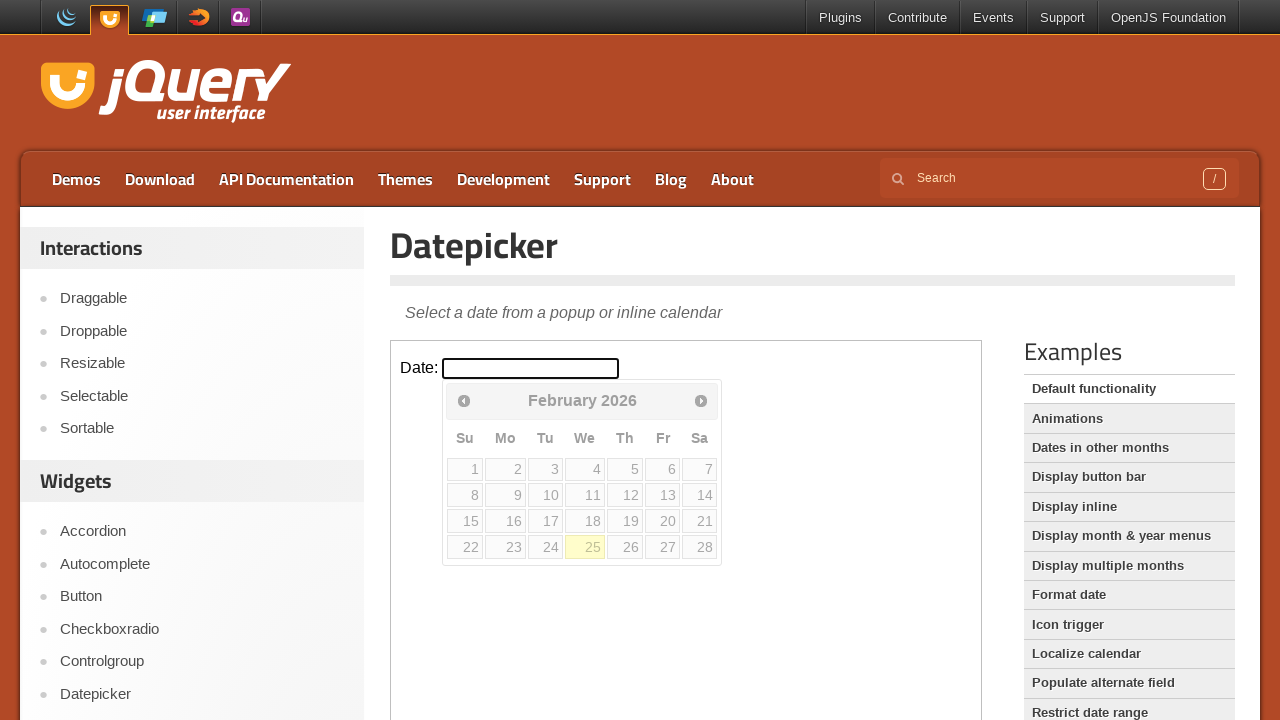

Datepicker calendar became visible
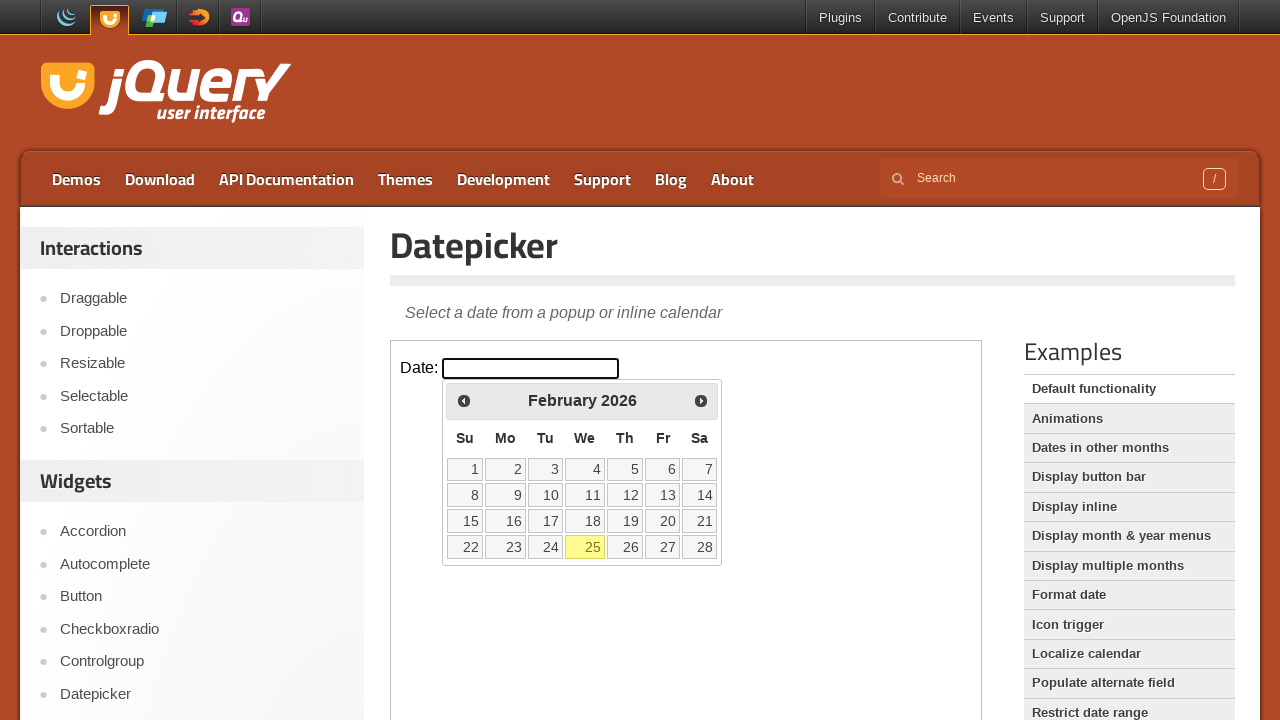

Selected a date from the datepicker calendar at (465, 469) on iframe >> nth=0 >> internal:control=enter-frame >> .ui-datepicker-calendar td:no
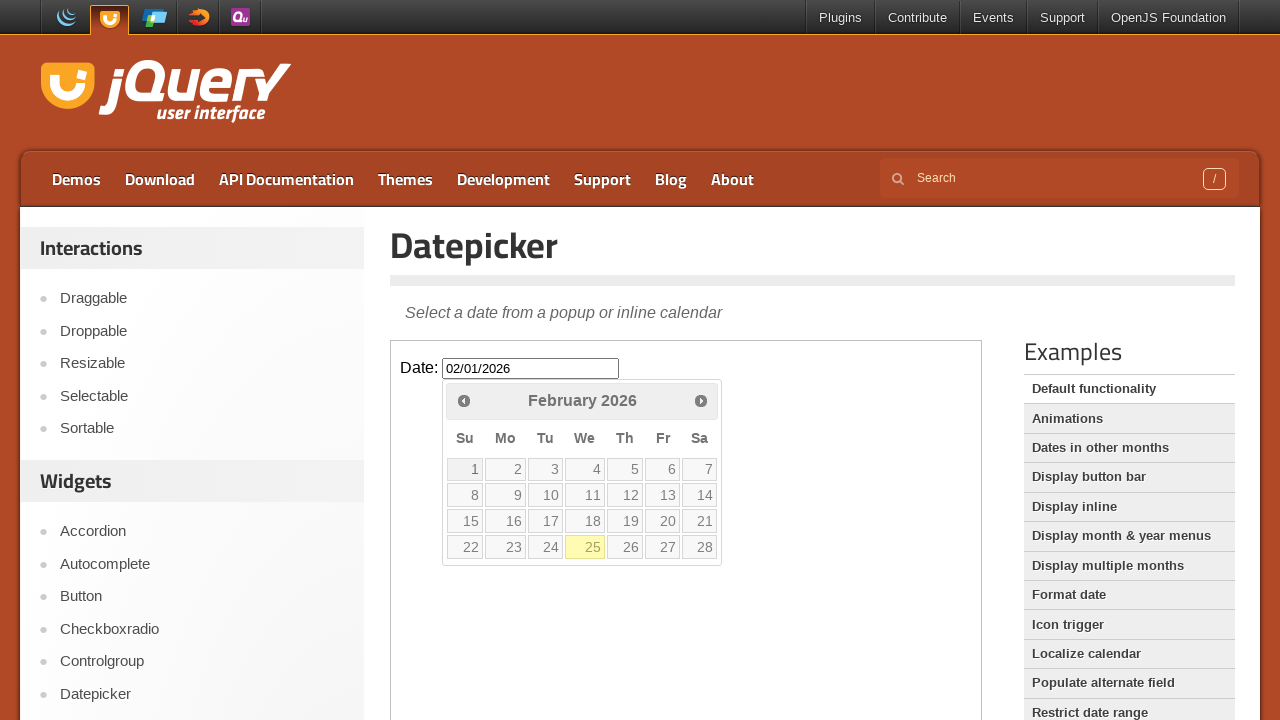

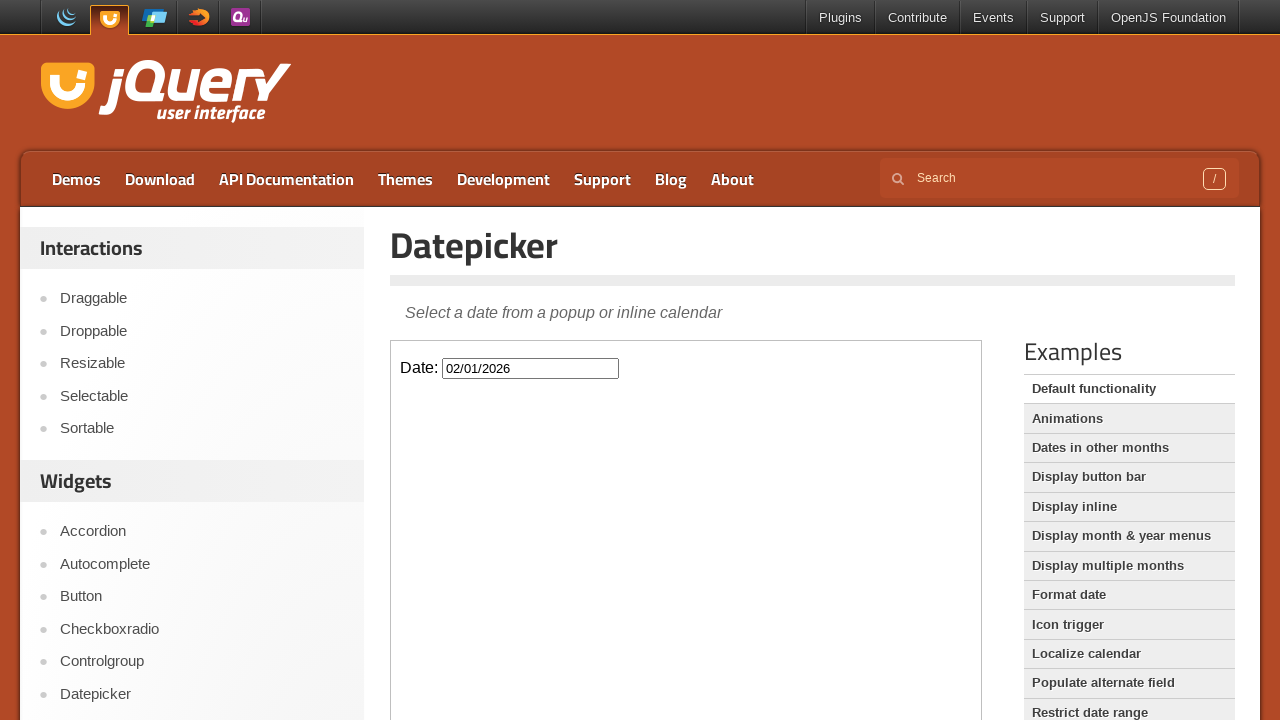